Tests an e-commerce checkout flow by adding specific items to cart, proceeding to checkout, and applying a promo code

Starting URL: https://rahulshettyacademy.com/seleniumPractise/

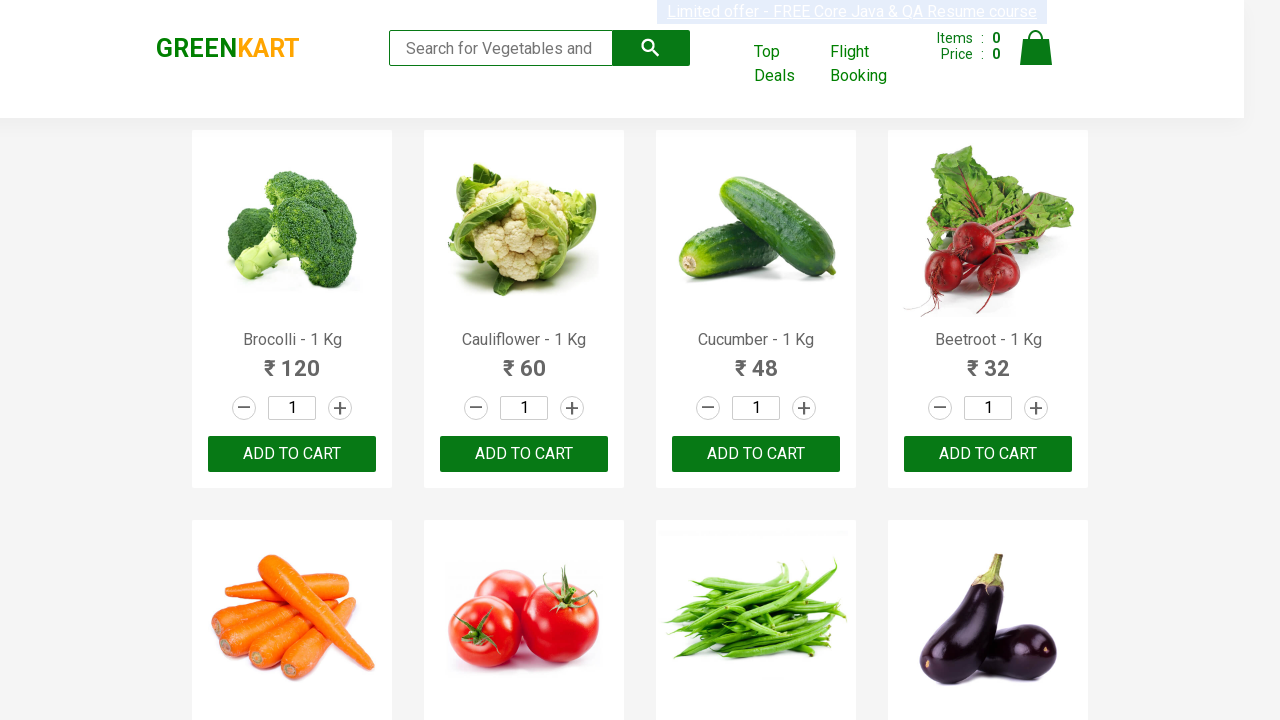

Retrieved all product names from the page
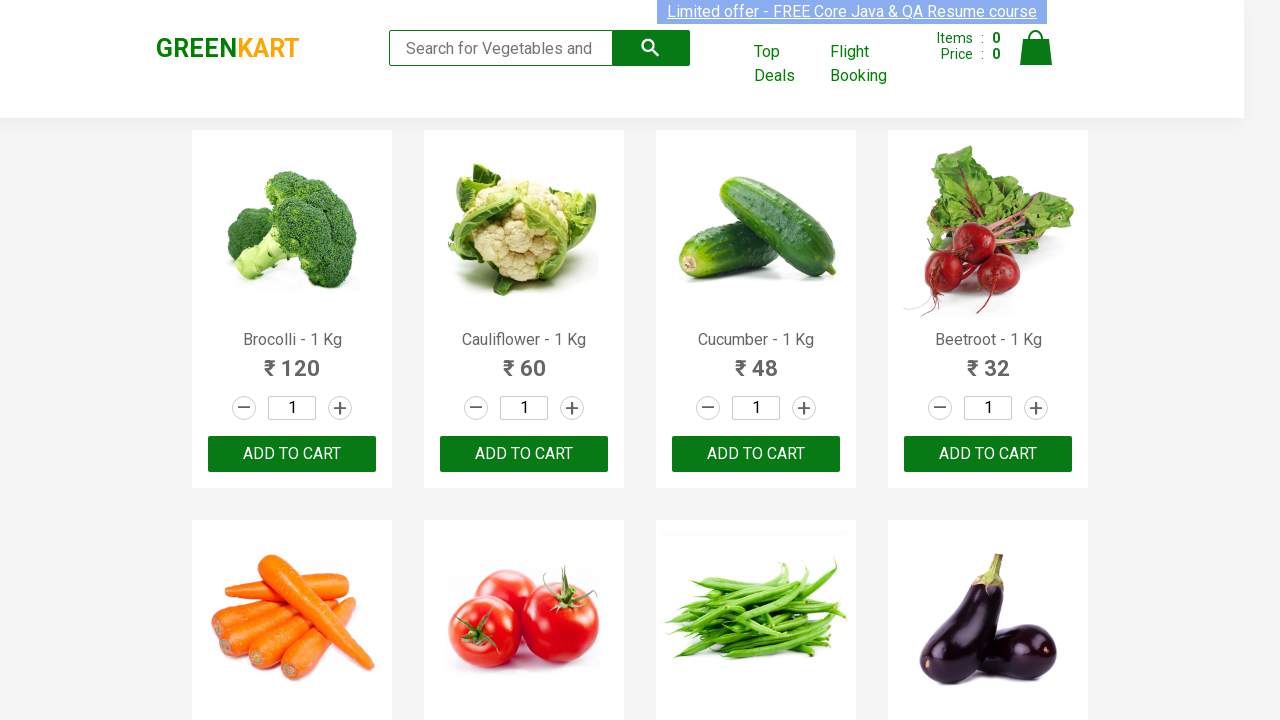

Added 'Brocolli' to cart at (292, 454) on xpath=//div[@class='product-action']/button >> nth=0
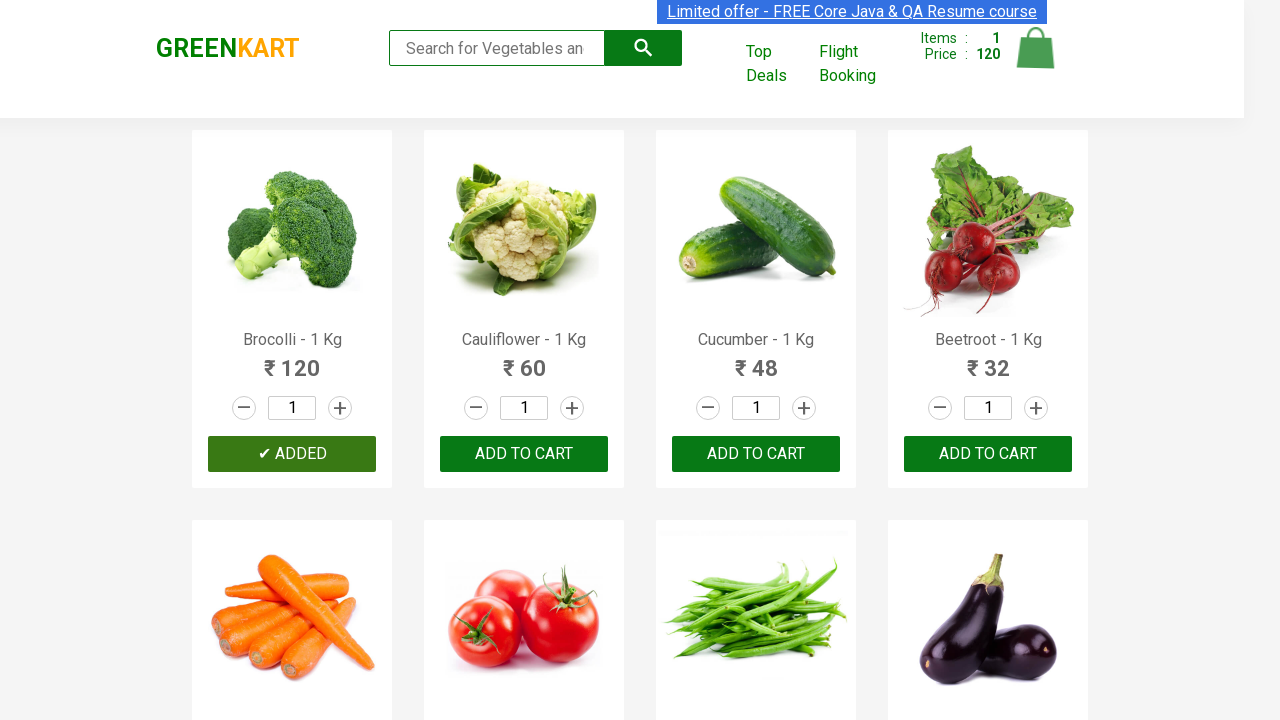

Added 'Cucumber' to cart at (756, 454) on xpath=//div[@class='product-action']/button >> nth=2
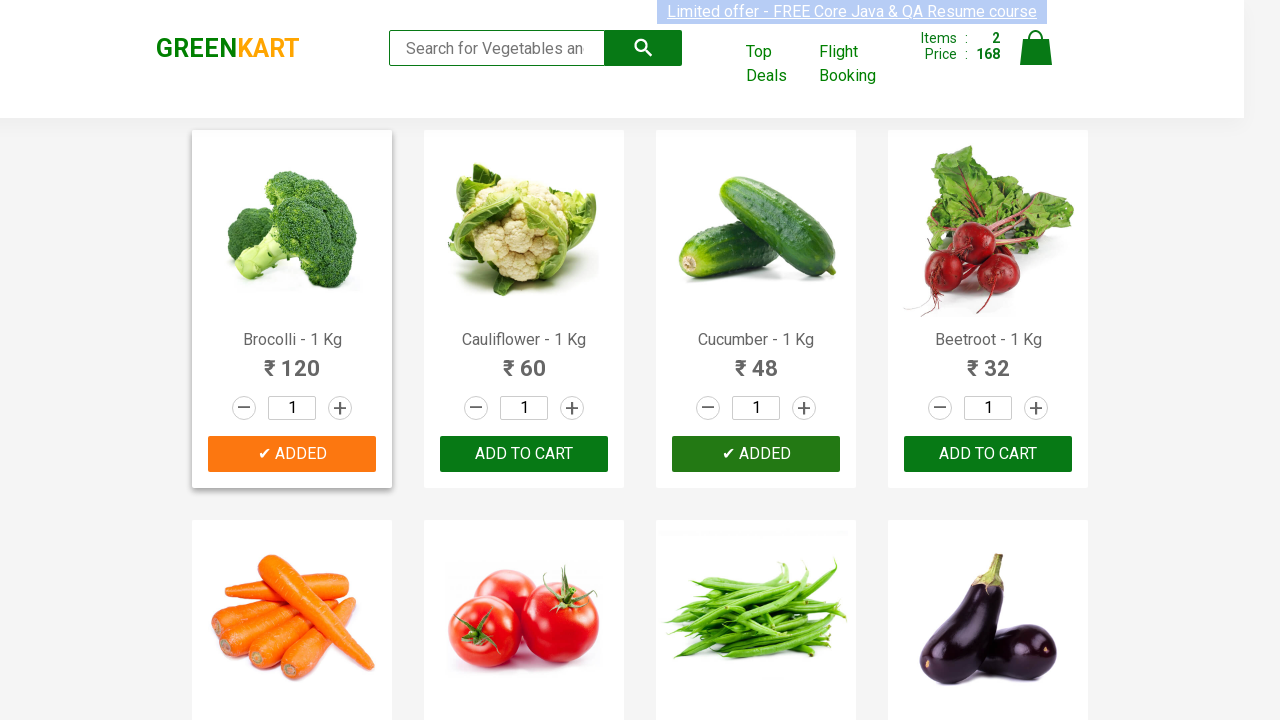

Added 'Beetroot' to cart at (988, 454) on xpath=//div[@class='product-action']/button >> nth=3
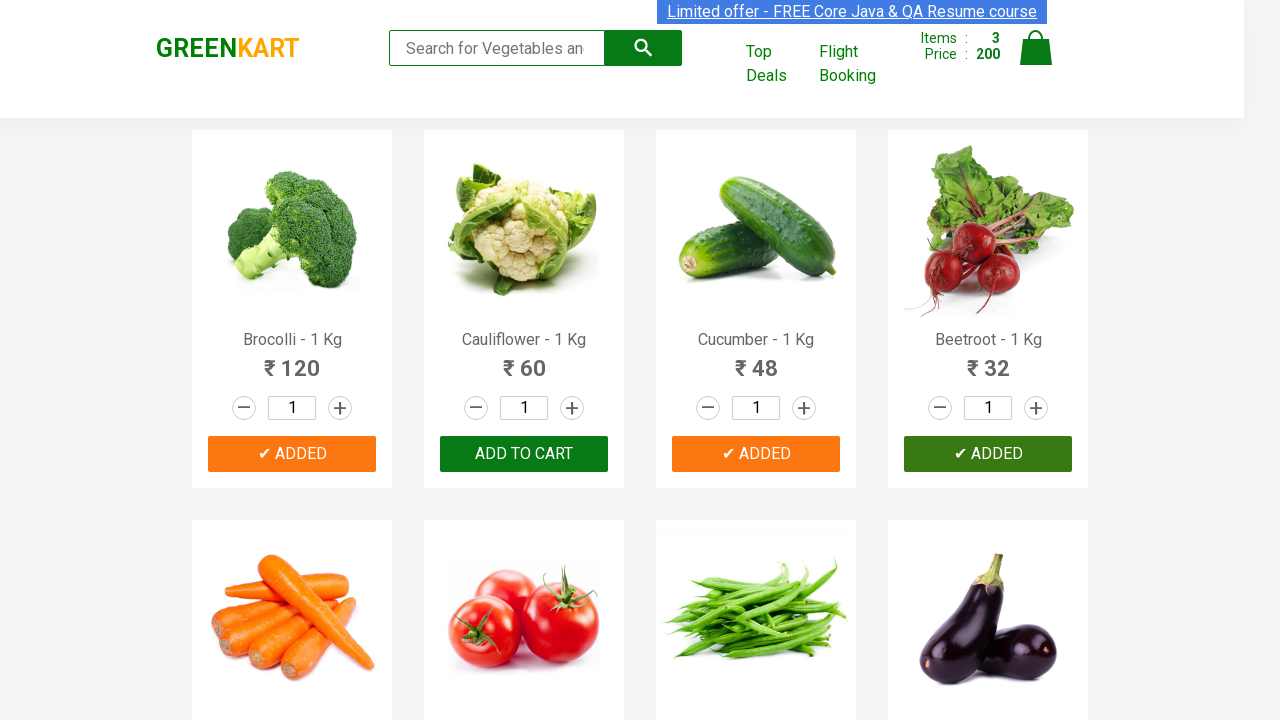

Clicked on cart icon to view cart at (1036, 48) on img[alt='Cart']
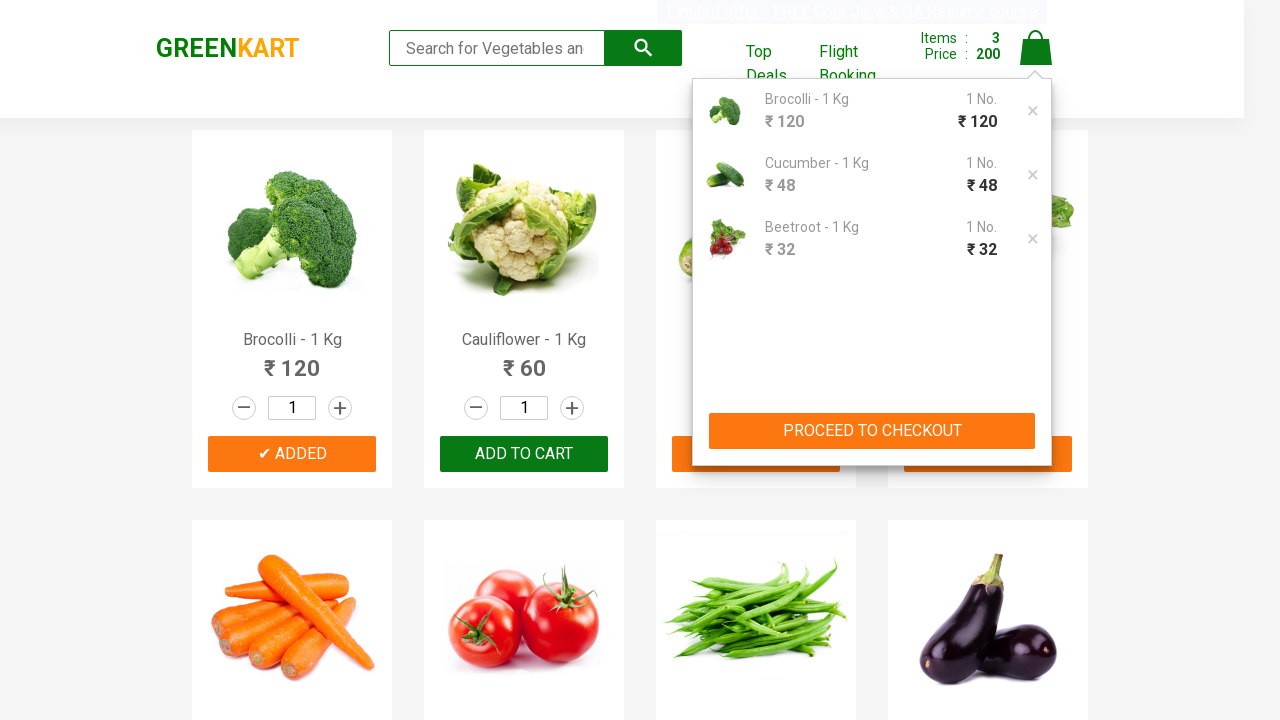

Clicked PROCEED TO CHECKOUT button at (872, 431) on xpath=//button[contains(text(),'PROCEED TO CHECKOUT')]
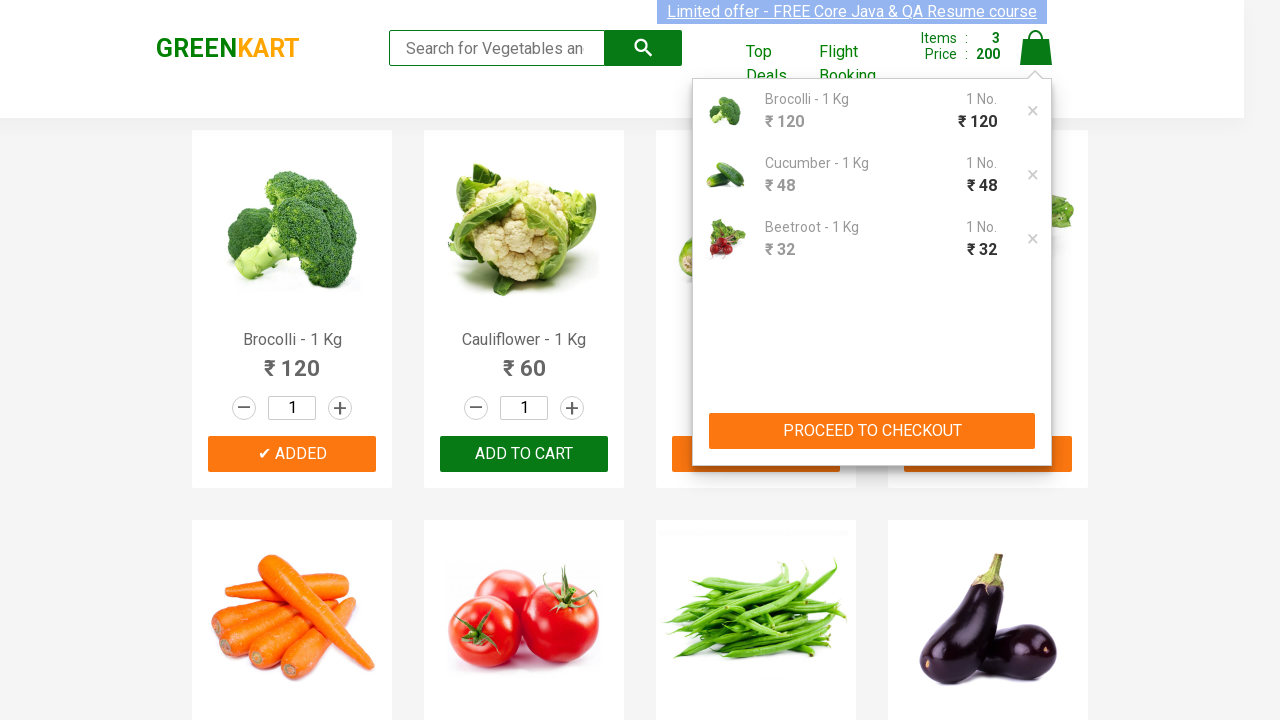

Promo code input field became visible
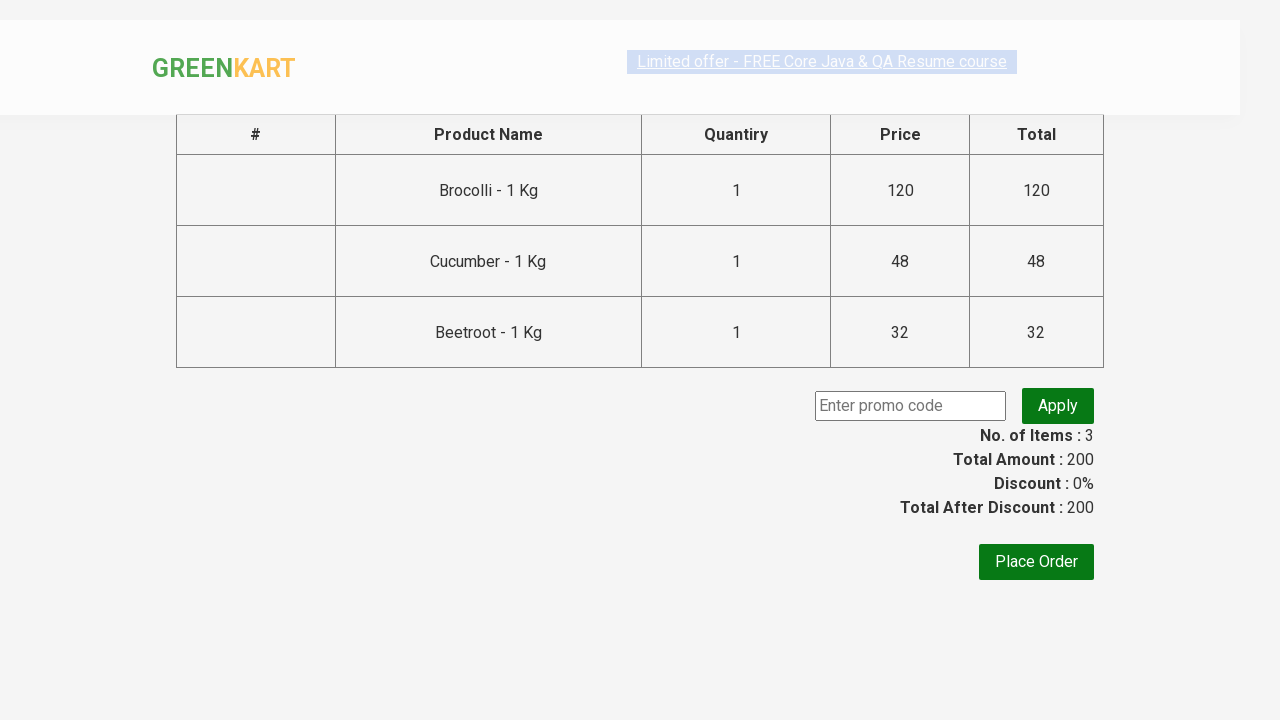

Entered promo code 'rahulshettyacademy' on input.promoCode
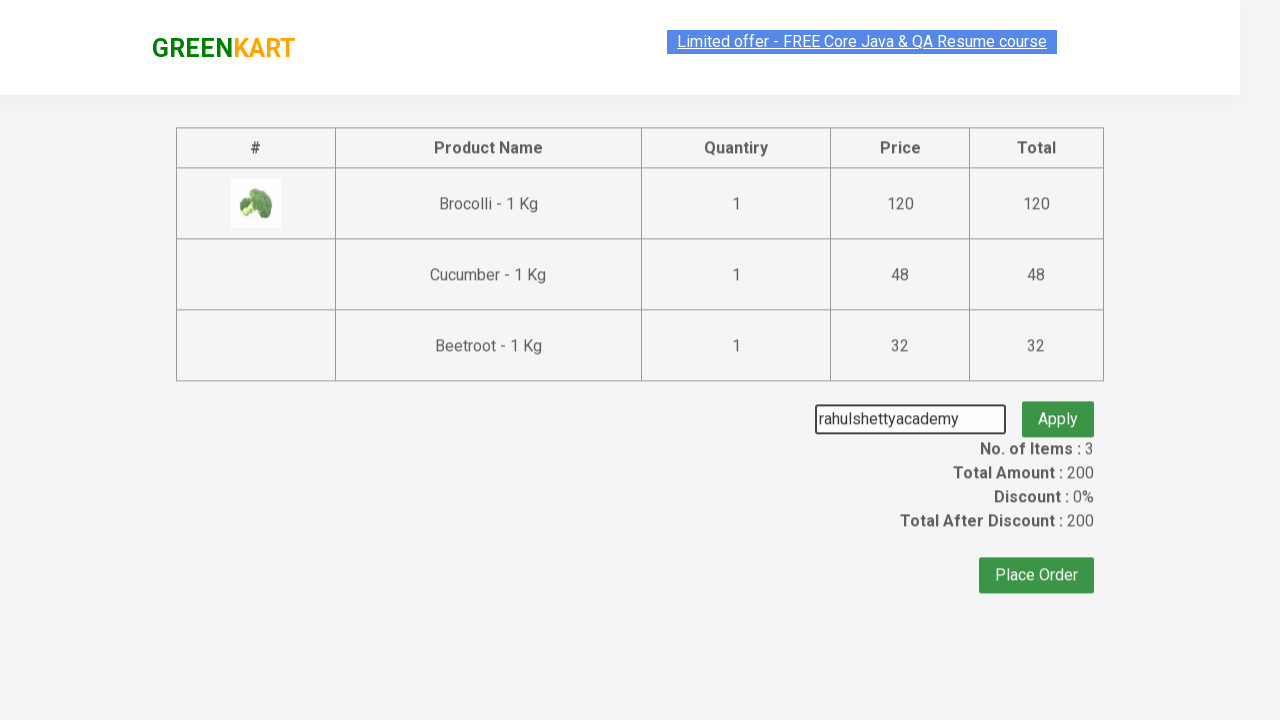

Clicked apply promo button at (1058, 406) on .promoBtn
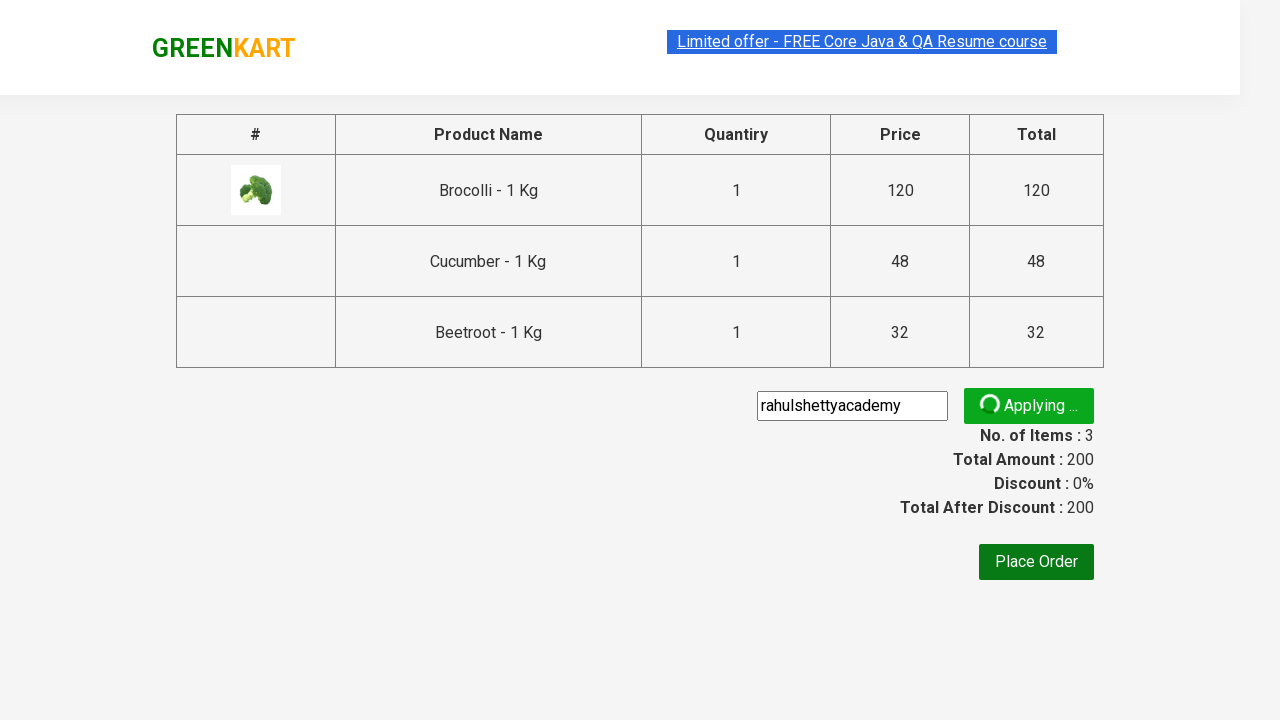

Promo code was successfully applied and confirmation message appeared
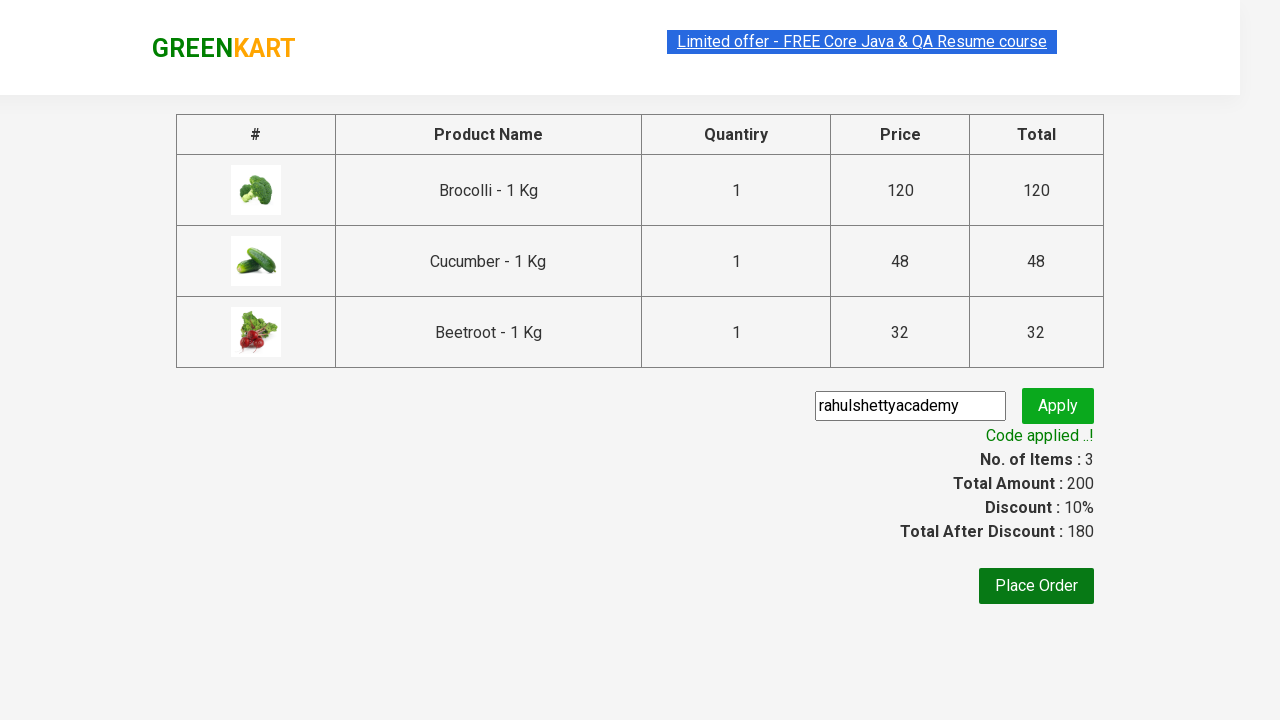

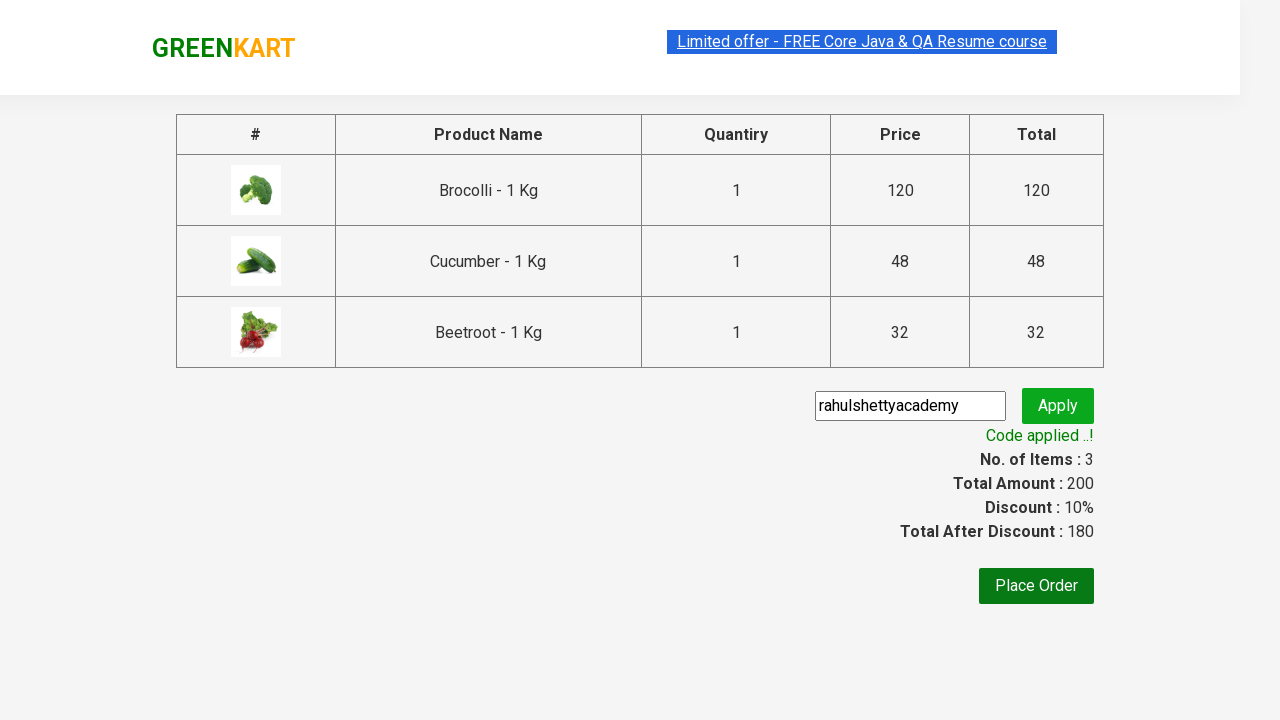